Navigates to the jQuery UI website, scrolls to the Datepicker demo link, and clicks on it to view the datepicker component demo.

Starting URL: https://jqueryui.com/

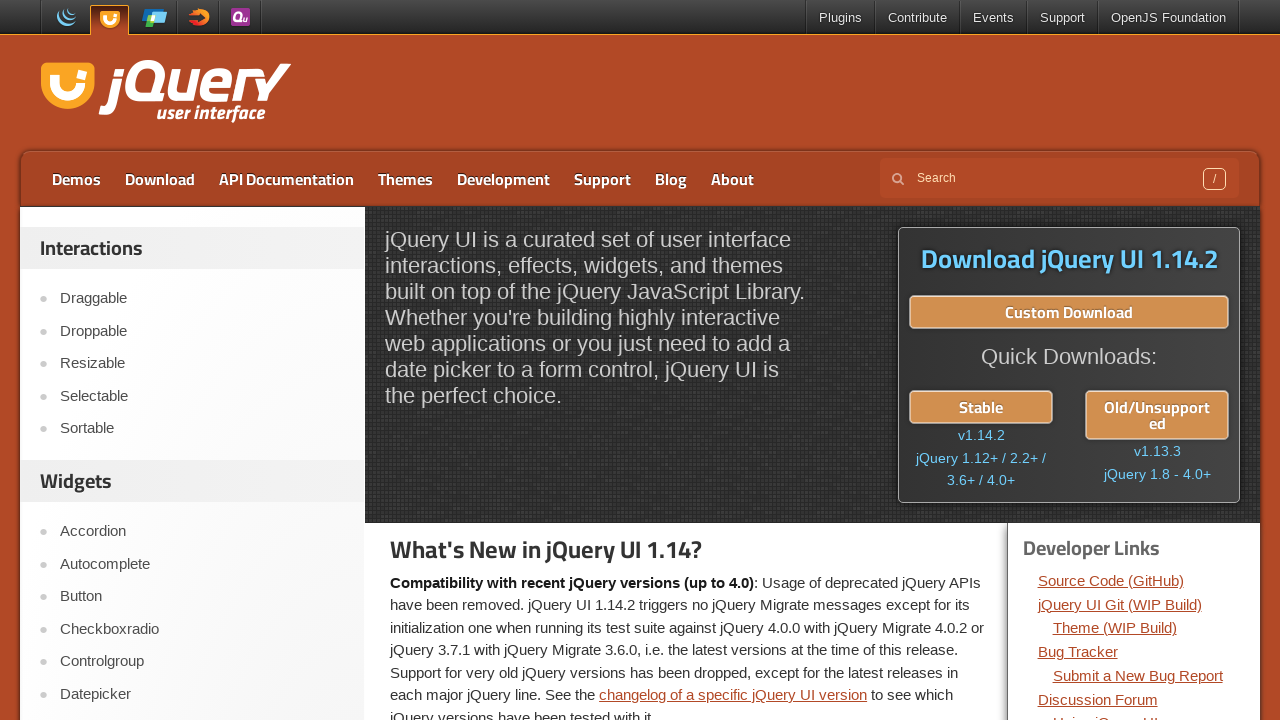

Waited for DOM content to load on jQuery UI homepage
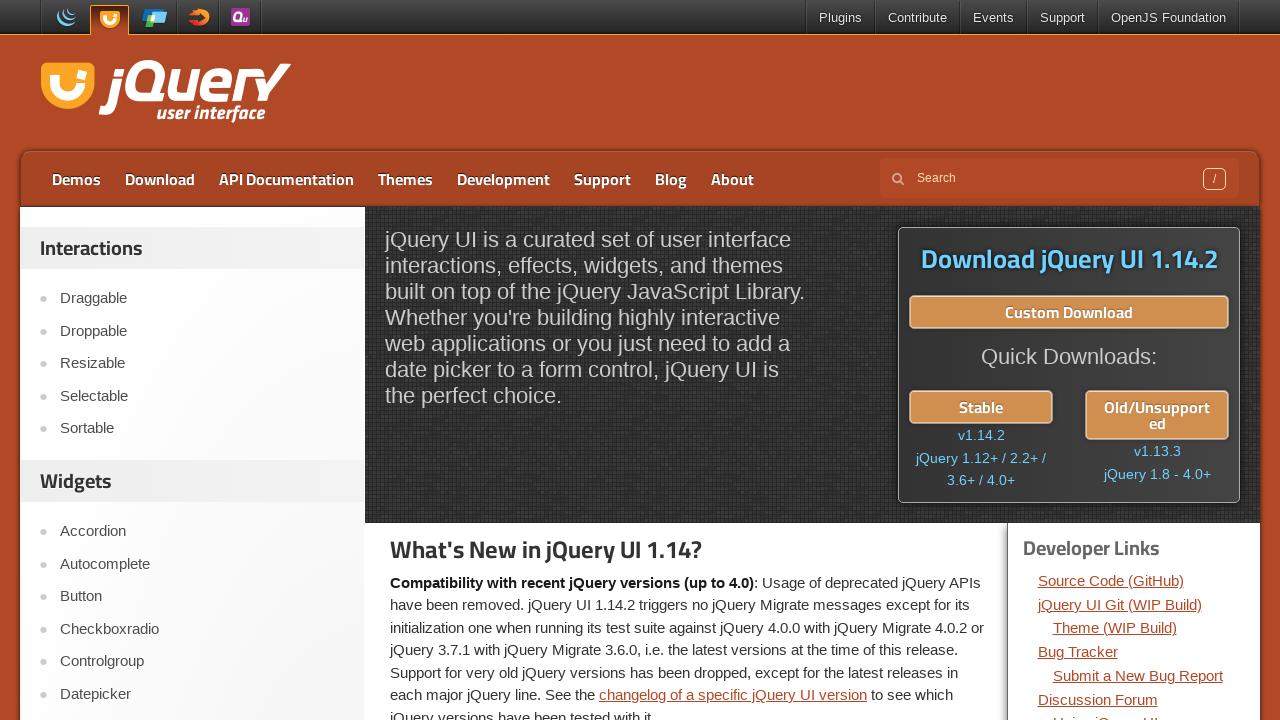

Located the Datepicker link on the page
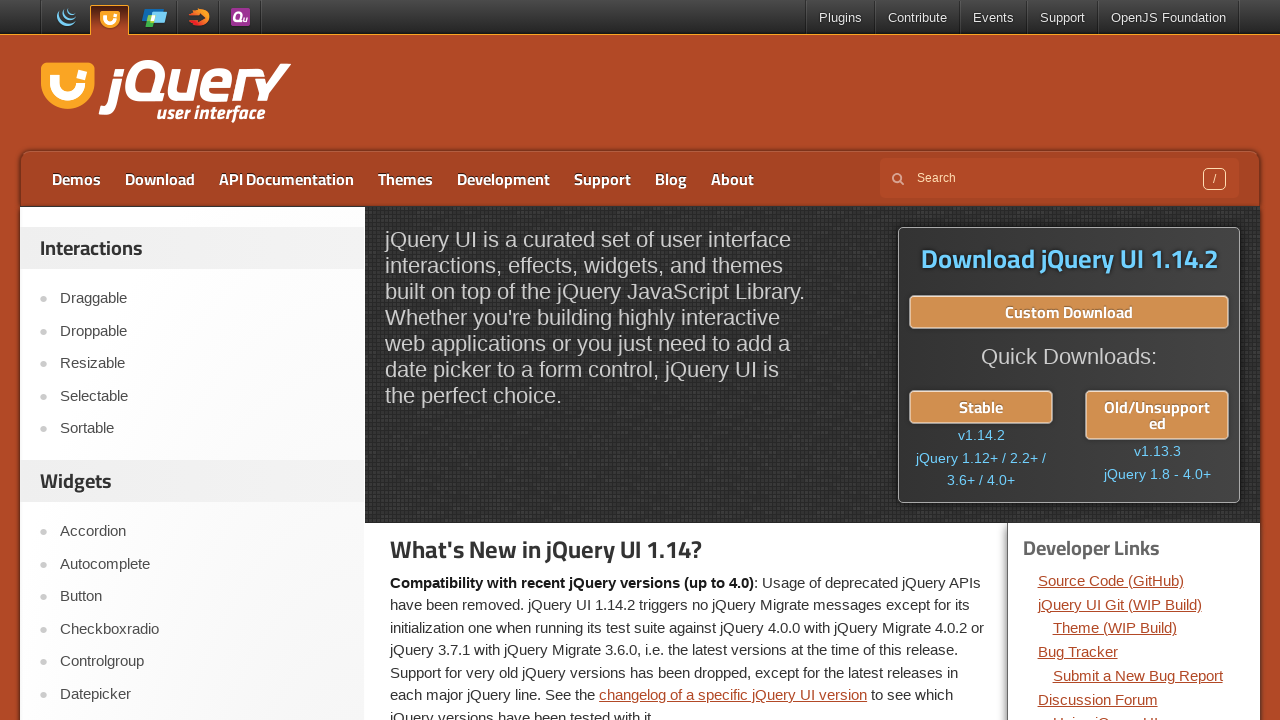

Scrolled Datepicker link into view
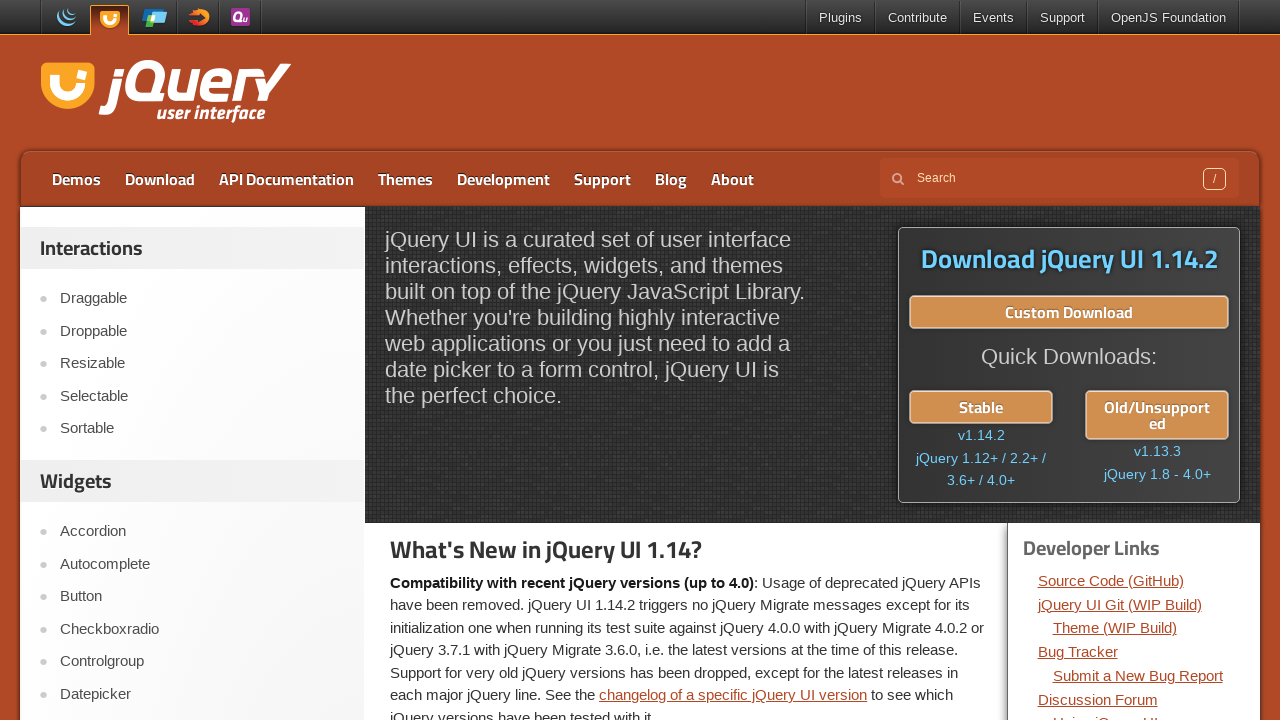

Clicked on the Datepicker link at (202, 694) on text=Datepicker >> nth=0
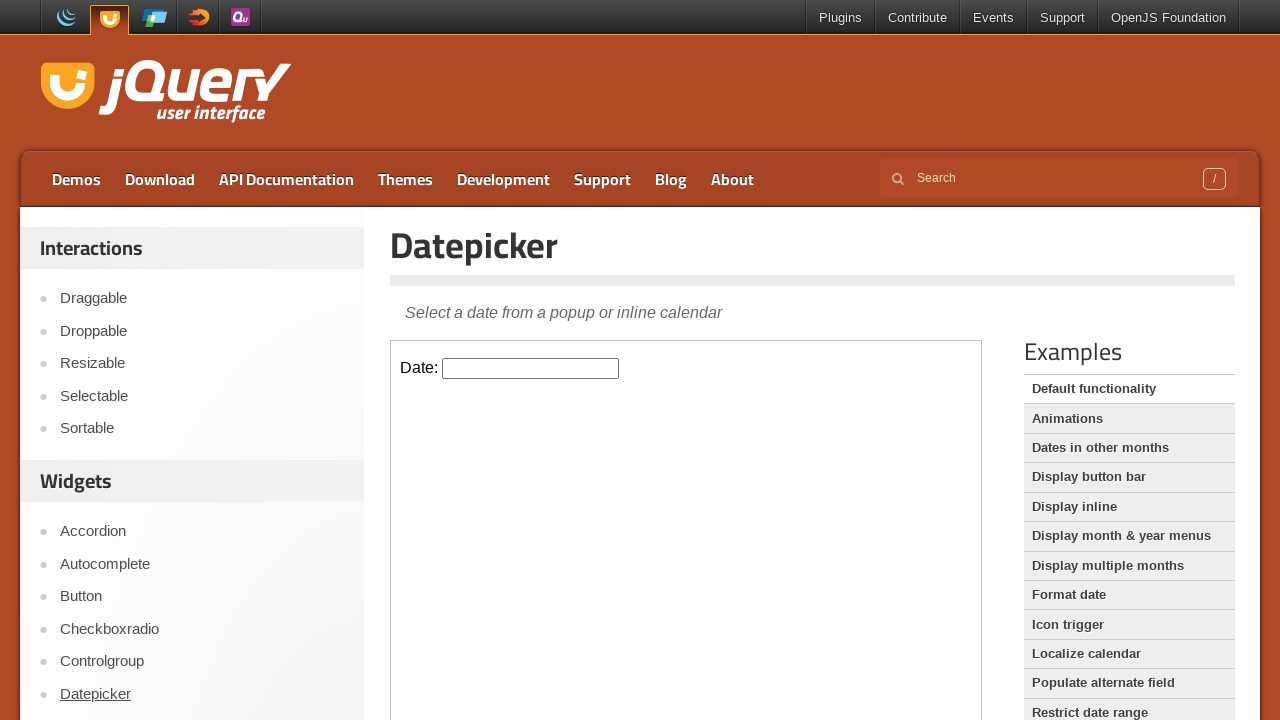

Datepicker demo page fully loaded
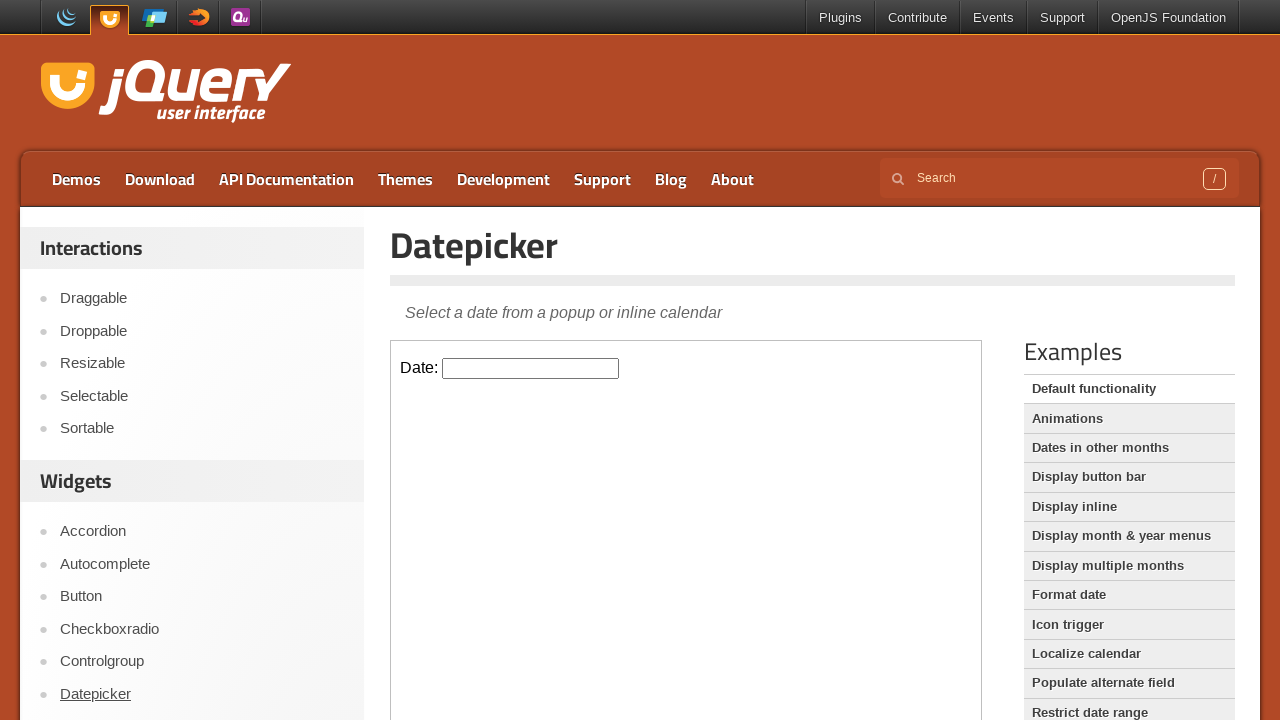

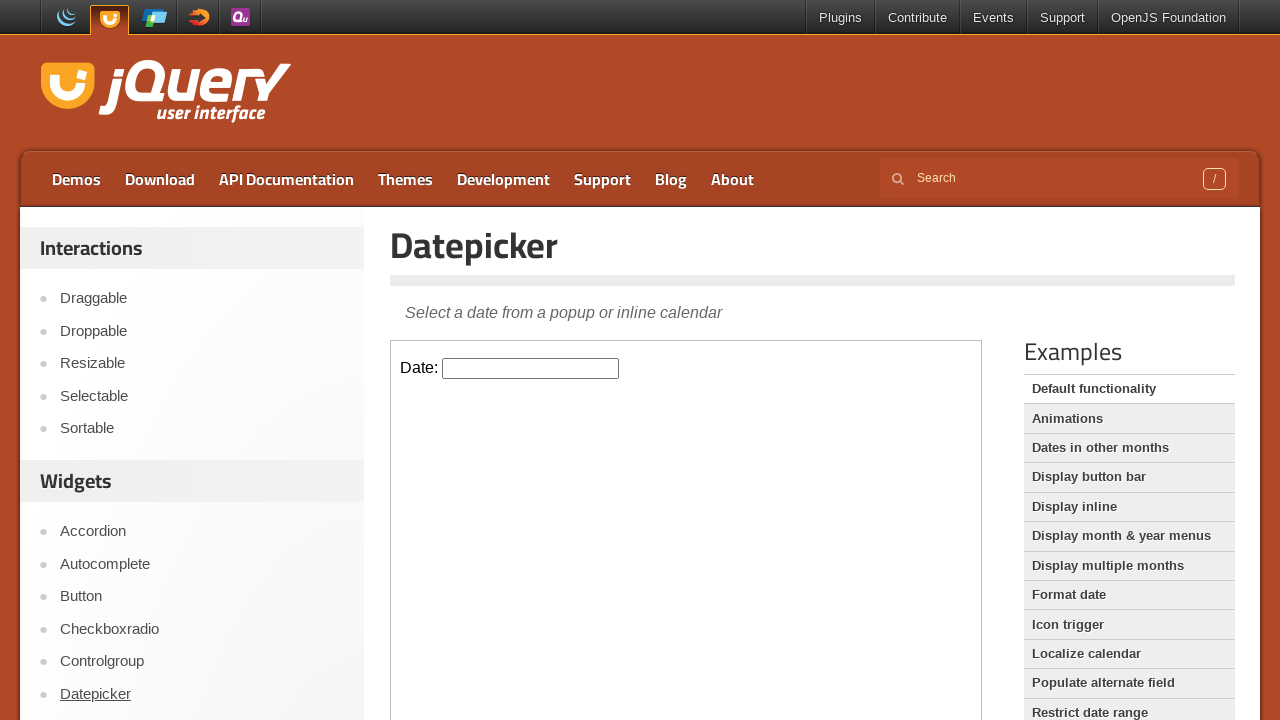